Tests the product search functionality on Gadgets360 by clicking the search icon, entering a product name, submitting the search, and clicking on a search result to view product details.

Starting URL: https://www.gadgets360.com/

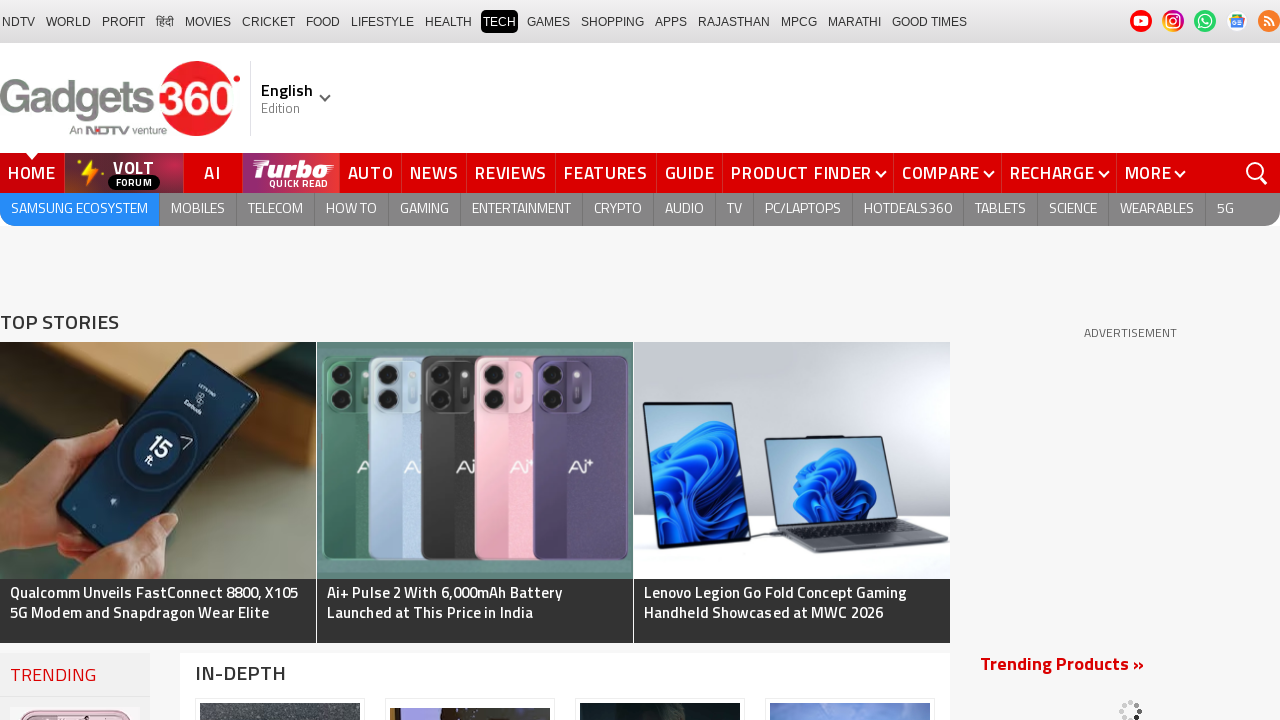

Clicked search icon to open search at (1257, 174) on ._sricn
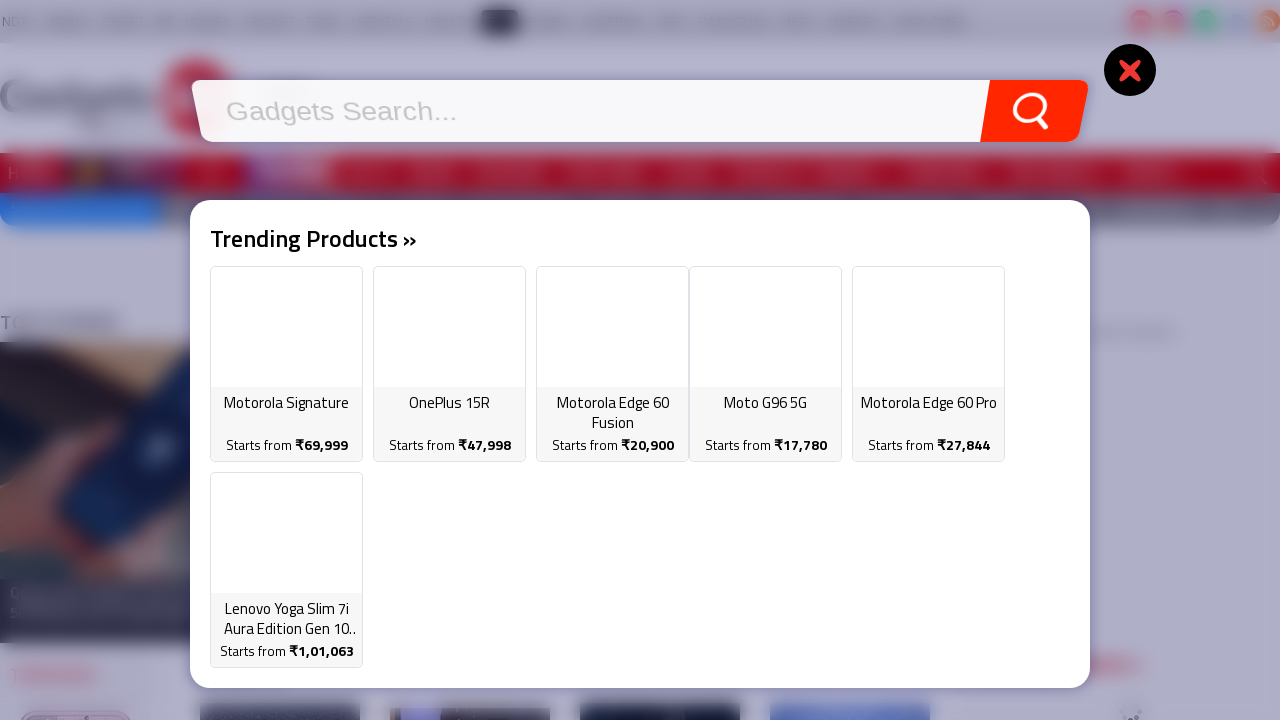

Filled search field with 'iPhone 15 Pro' on #searchtext
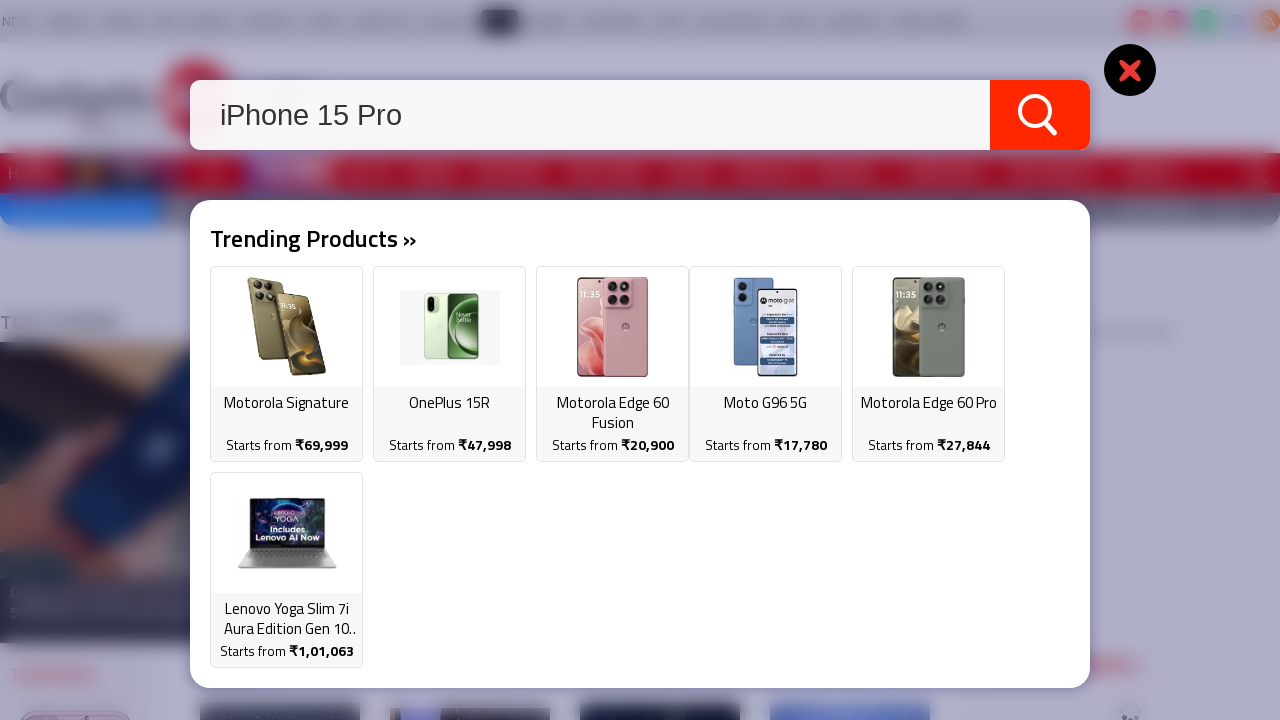

Pressed Enter to submit search on #searchtext
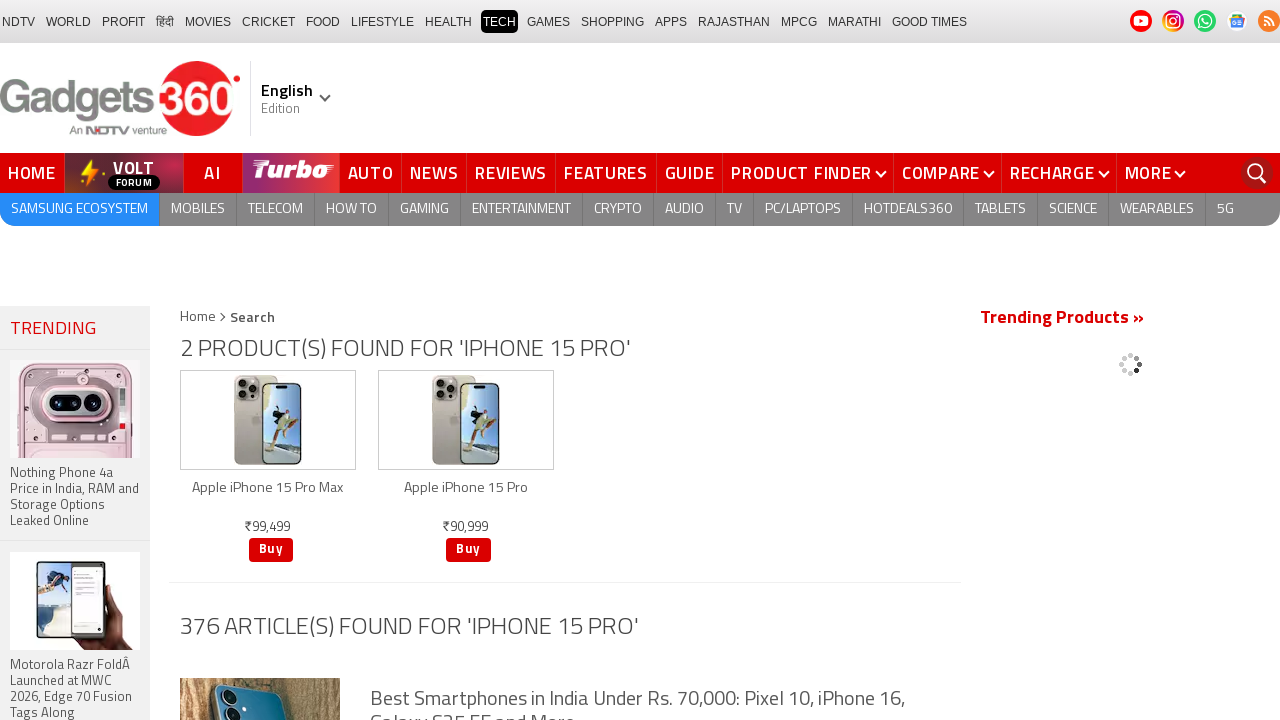

Search results loaded
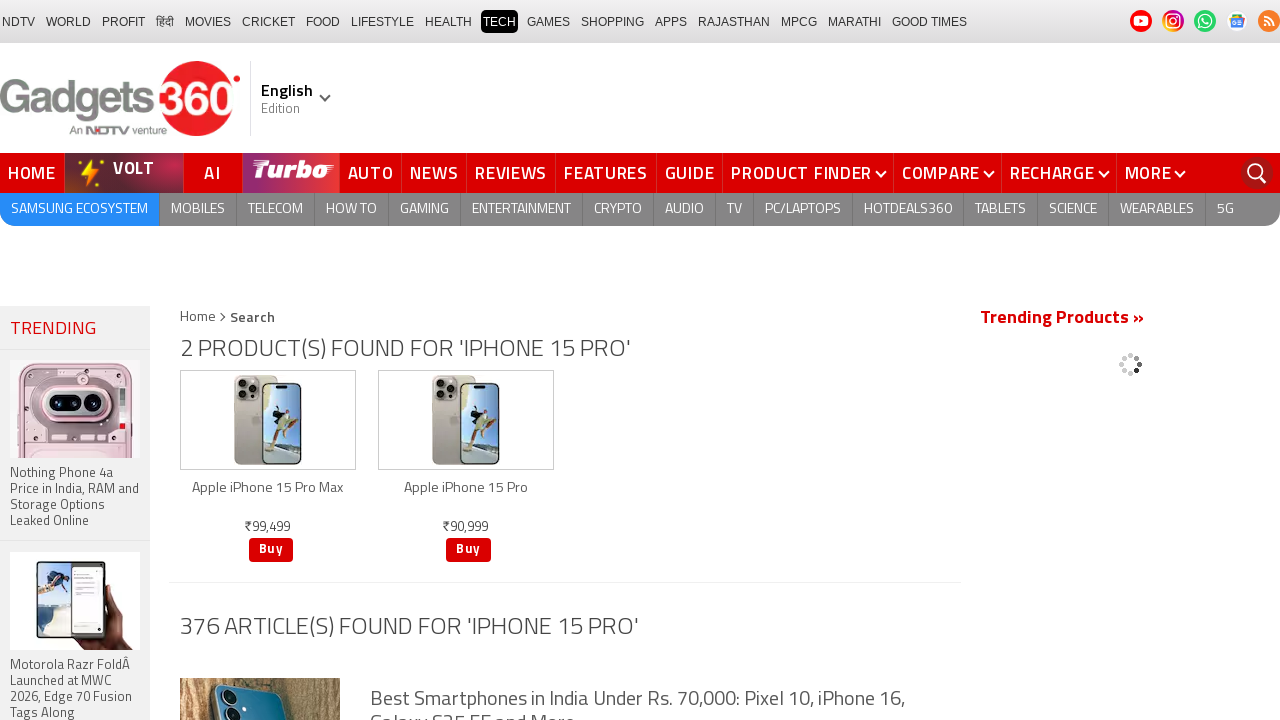

Clicked on first product search result at (268, 492) on #productSearch ul li a.rvw-title
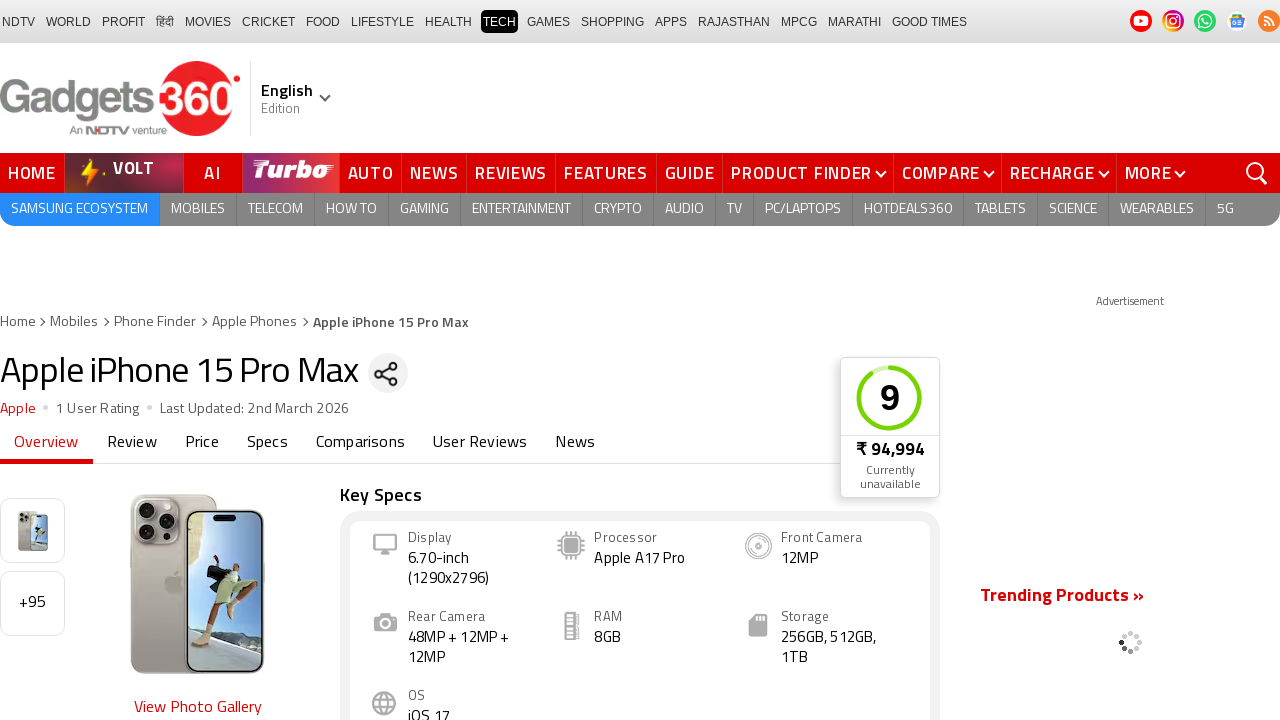

Product details page loaded
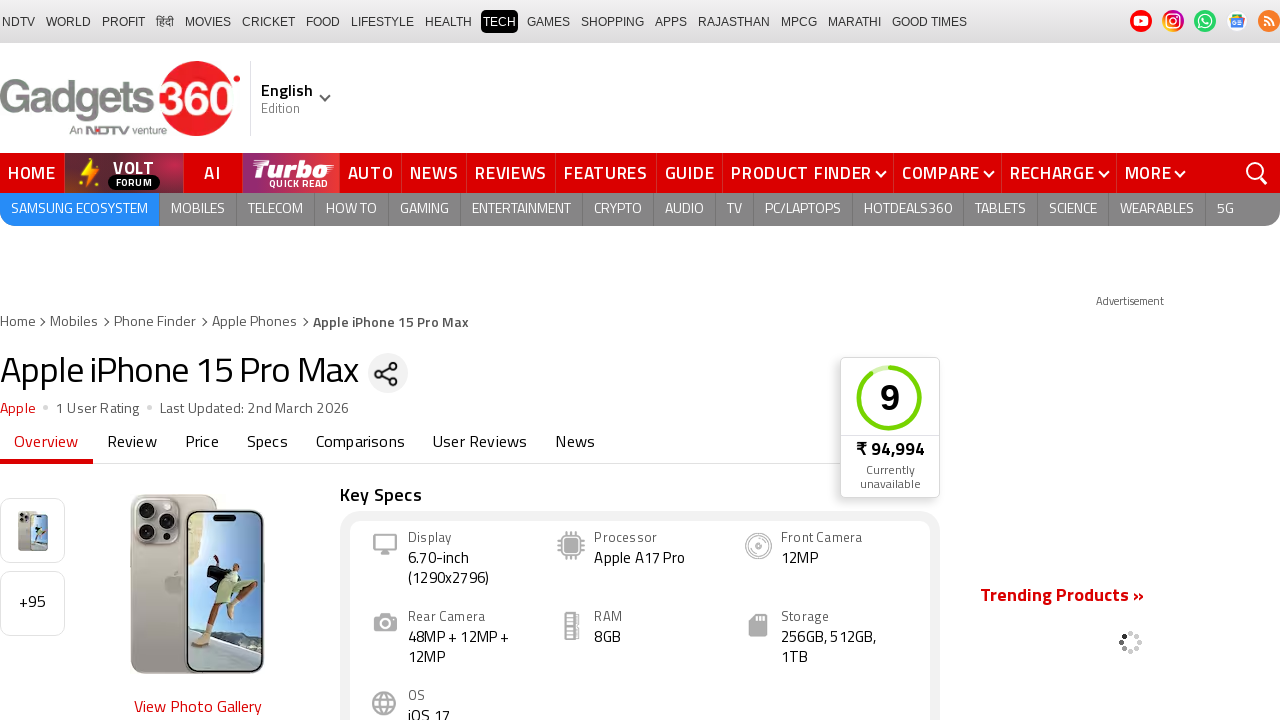

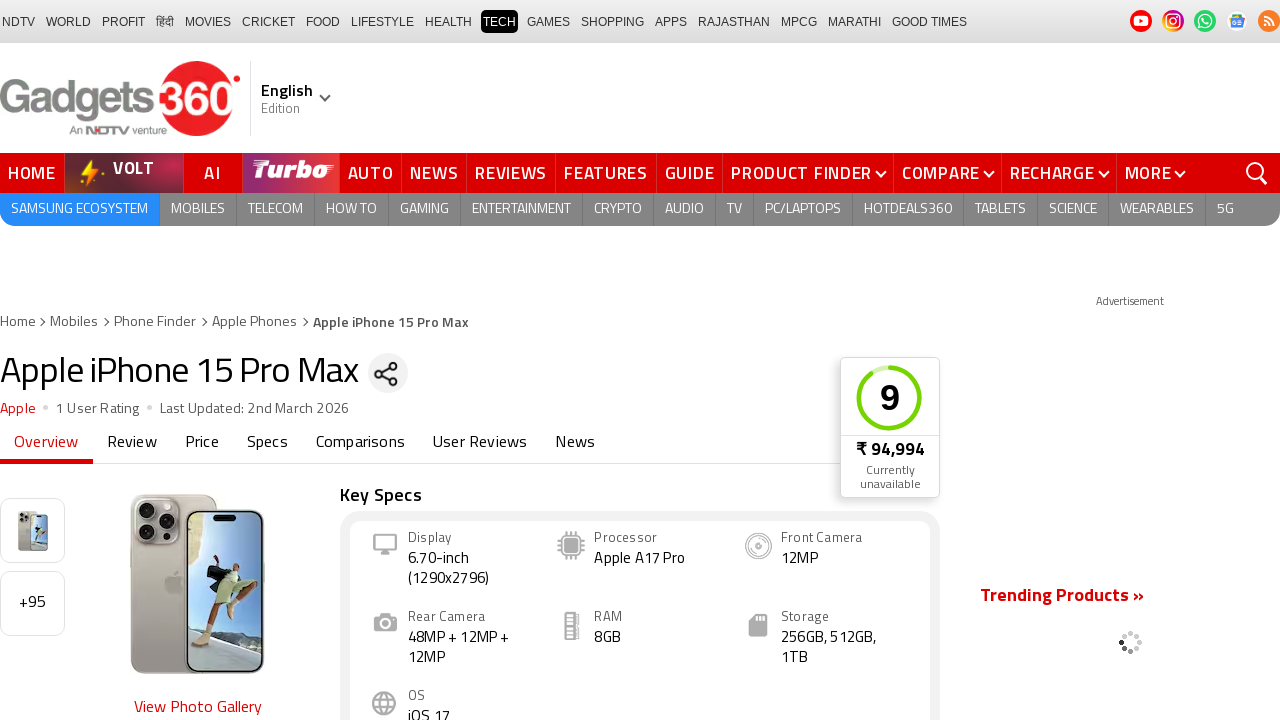